Tests clicking a button with a dynamic ID that changes on each page load to verify dynamic element handling

Starting URL: http://www.uitestingplayground.com/

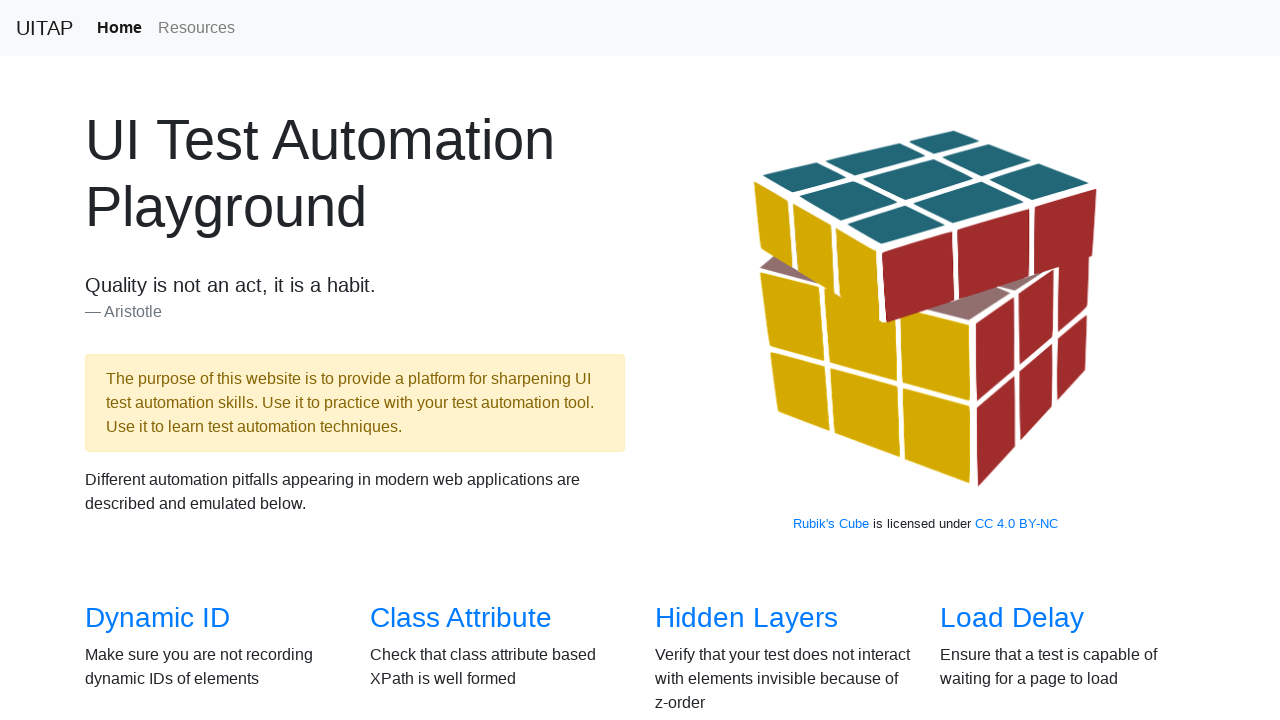

Clicked on Dynamic ID link at (158, 618) on internal:role=link[name="Dynamic ID"i]
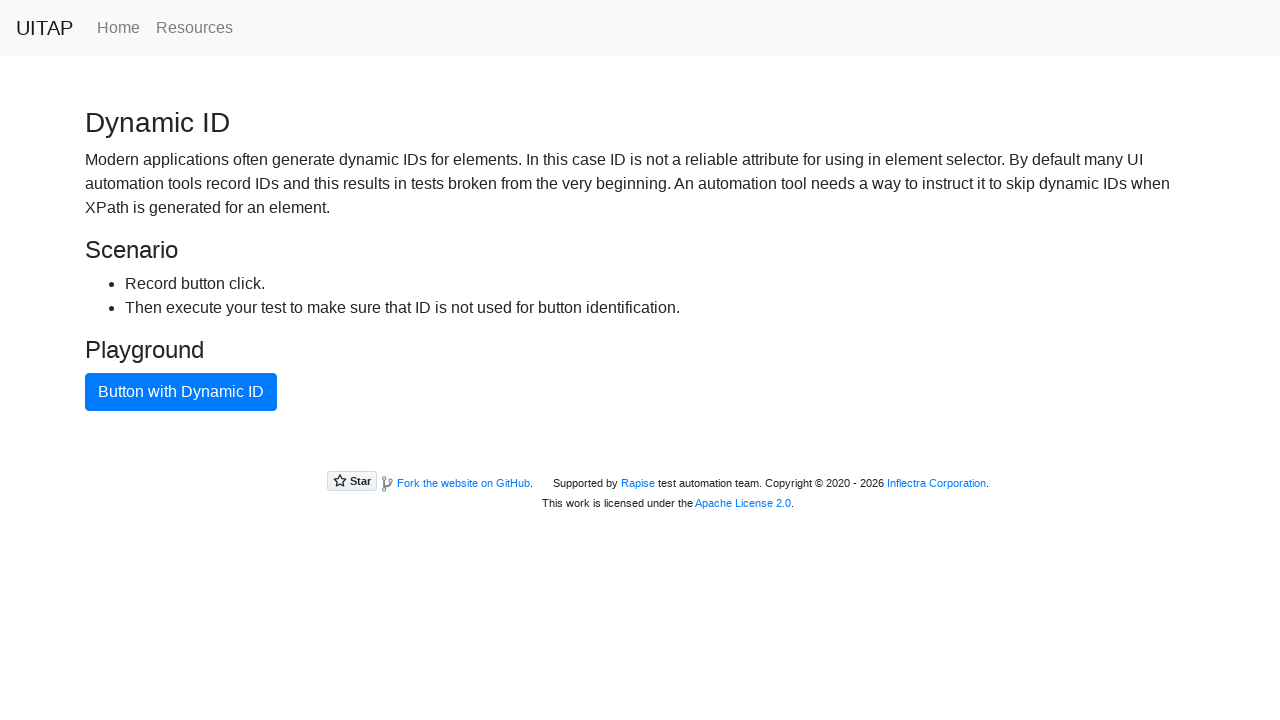

Clicked button with dynamic ID at (181, 392) on internal:role=button[name="Button with Dynamic ID"i]
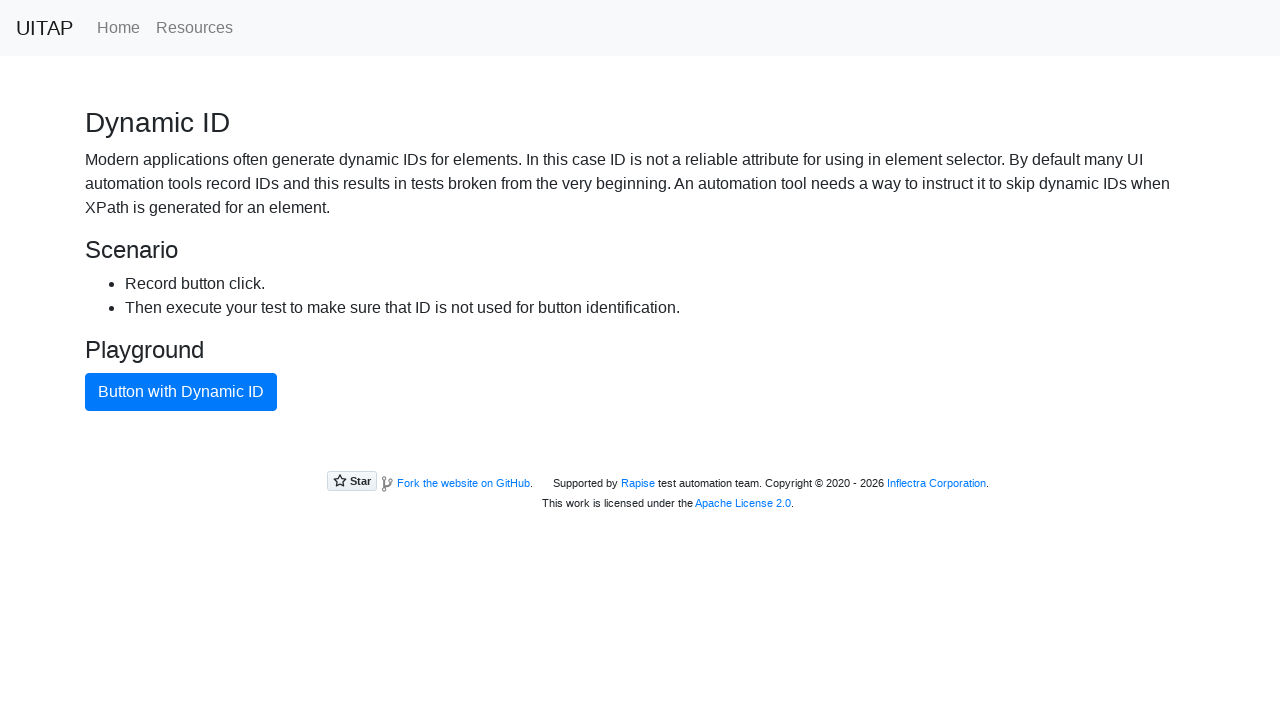

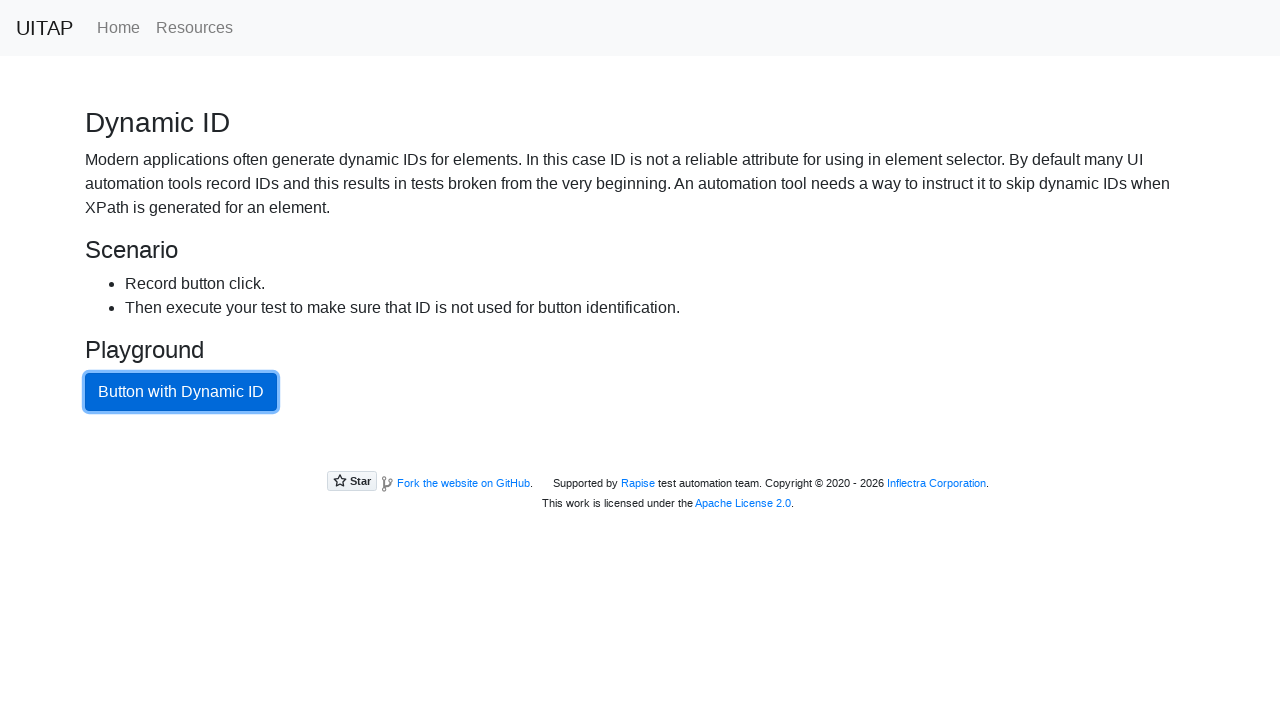